Tests clicking a button using synchronization built into component objects

Starting URL: https://eviltester.github.io/synchole/buttons.html

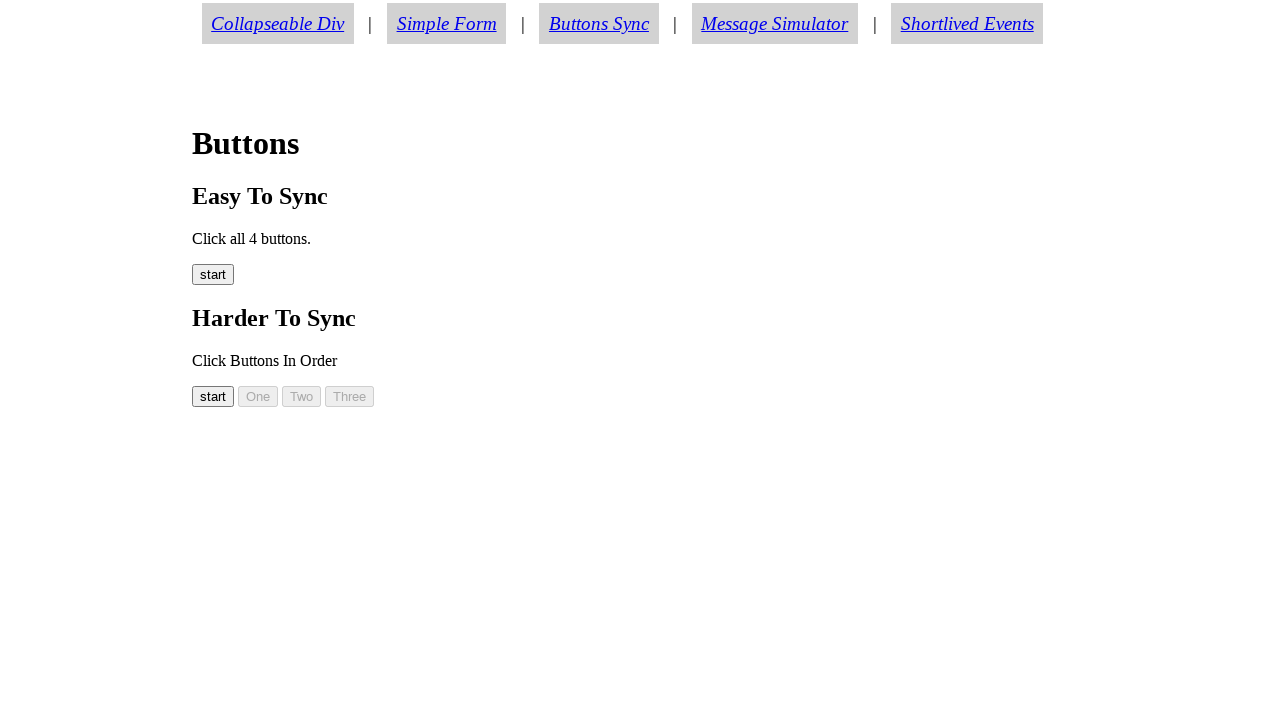

Button #button00 became visible
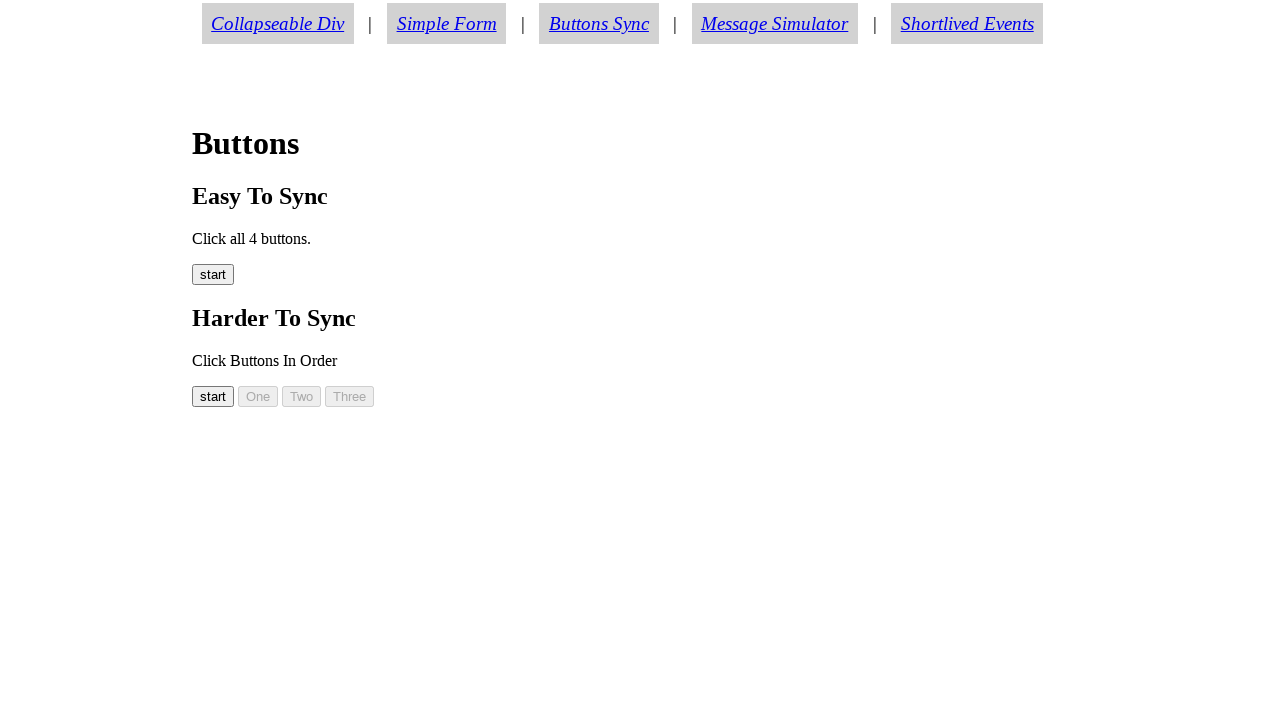

Clicked button #button00 at (213, 396) on #button00
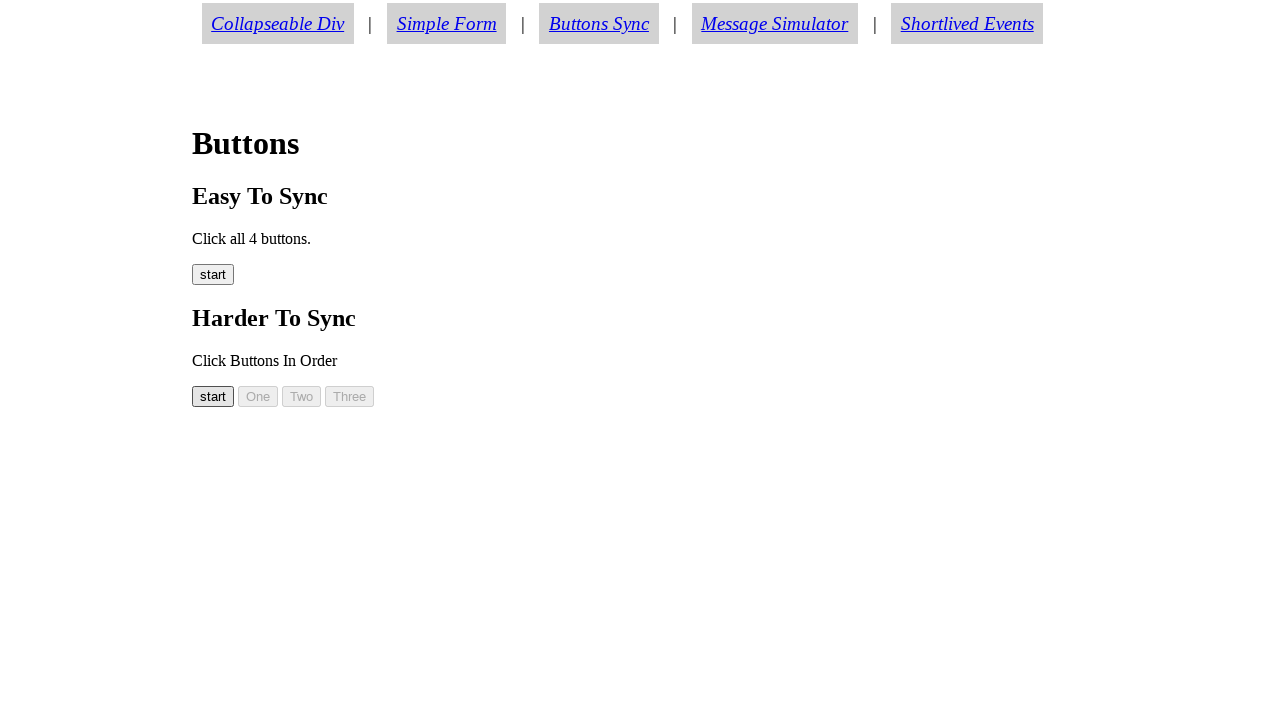

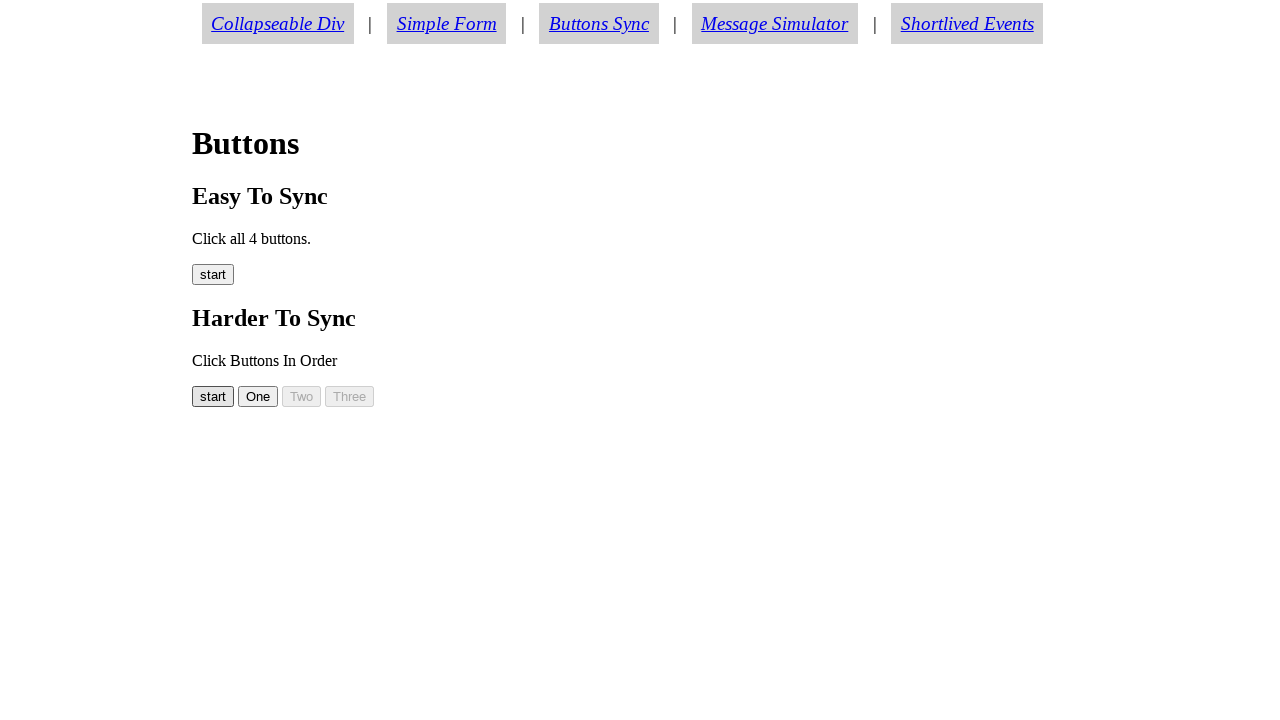